Tests that edits are cancelled when pressing Escape key.

Starting URL: https://demo.playwright.dev/todomvc

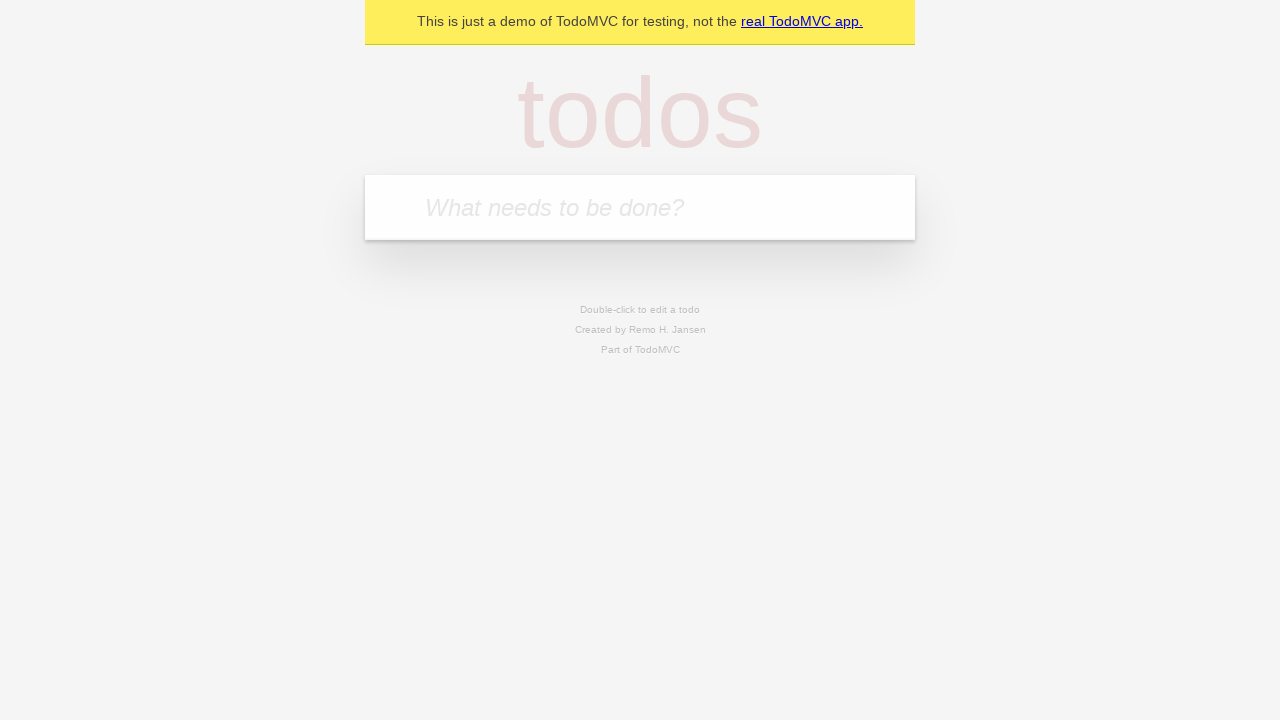

Filled todo input with 'buy some cheese' on internal:attr=[placeholder="What needs to be done?"i]
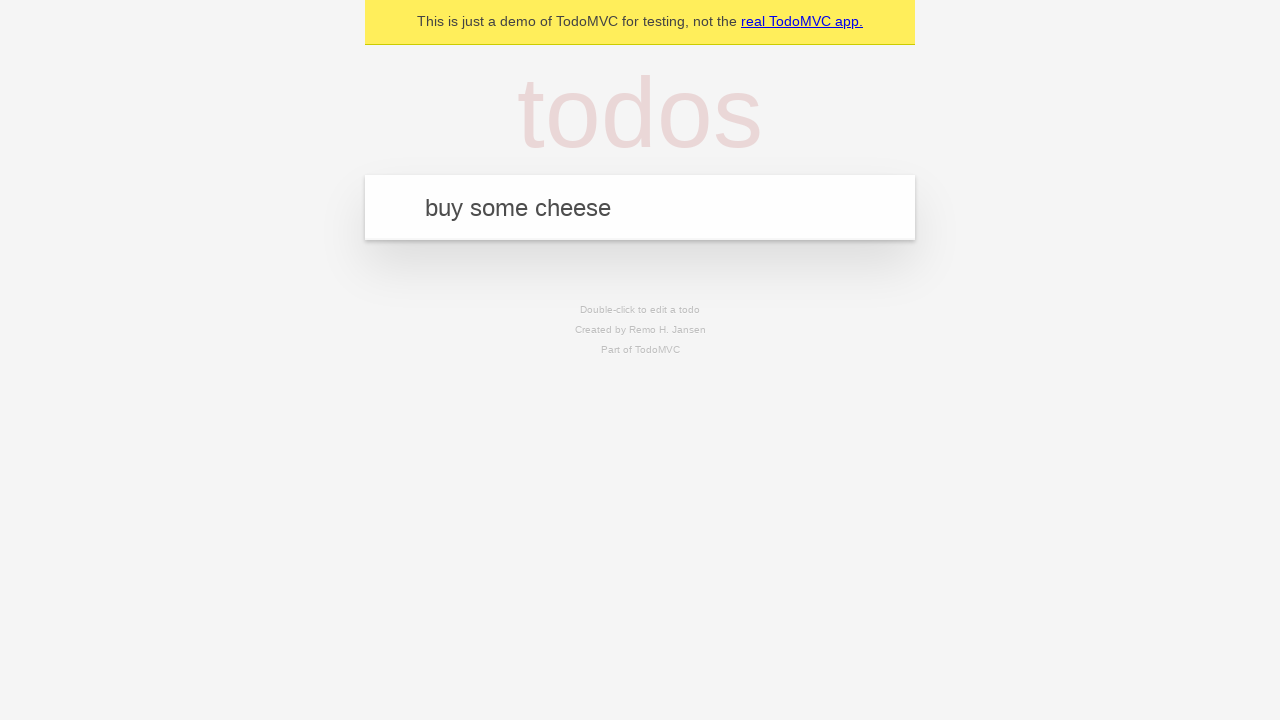

Pressed Enter to create todo 'buy some cheese' on internal:attr=[placeholder="What needs to be done?"i]
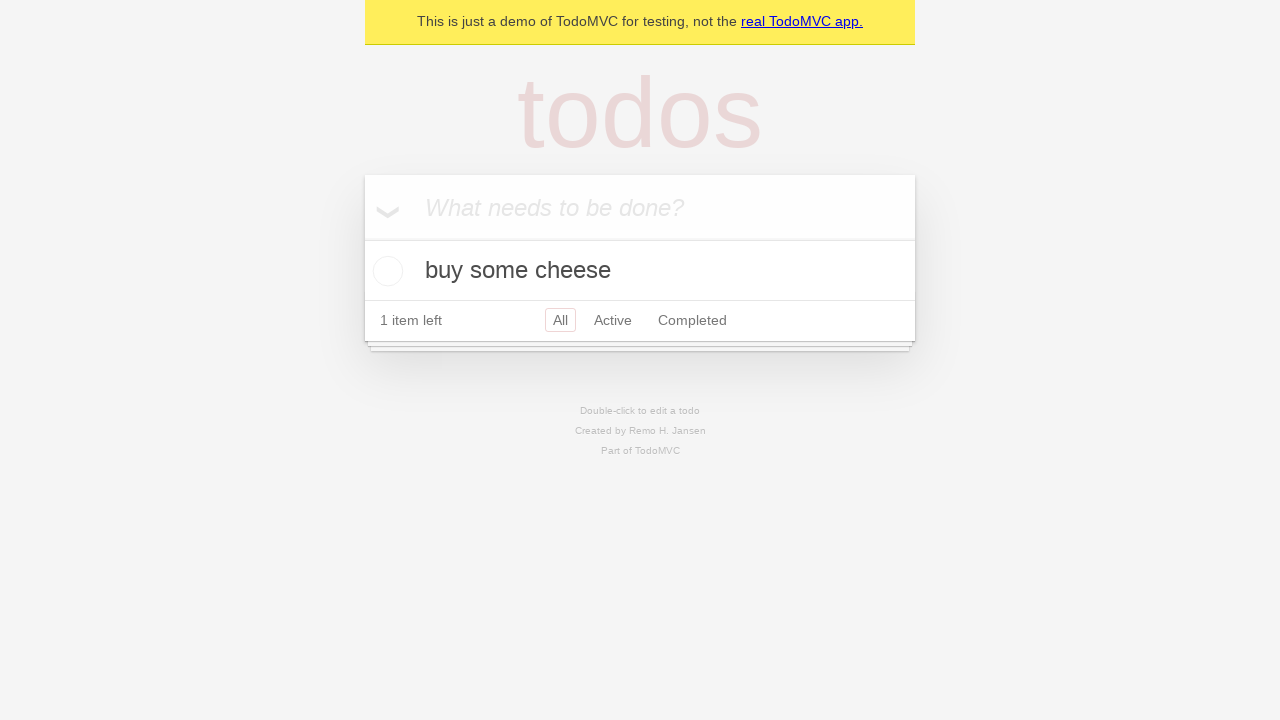

Filled todo input with 'feed the cat' on internal:attr=[placeholder="What needs to be done?"i]
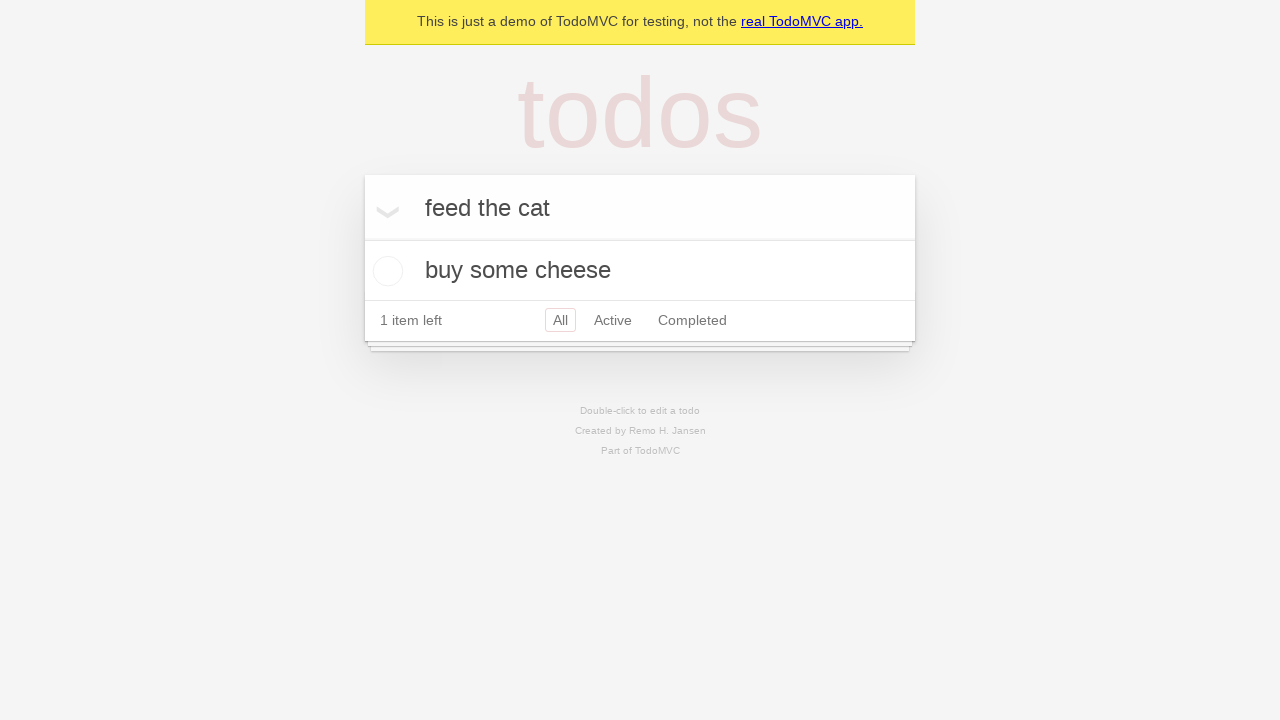

Pressed Enter to create todo 'feed the cat' on internal:attr=[placeholder="What needs to be done?"i]
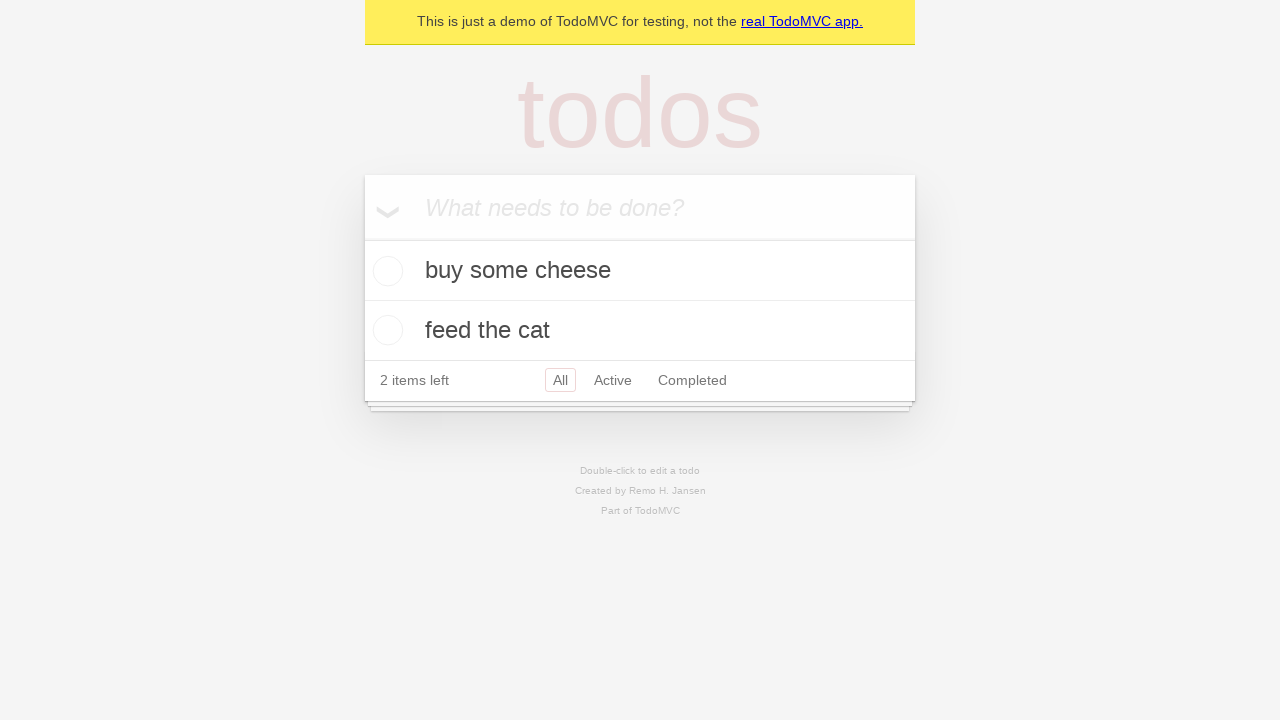

Filled todo input with 'book a doctors appointment' on internal:attr=[placeholder="What needs to be done?"i]
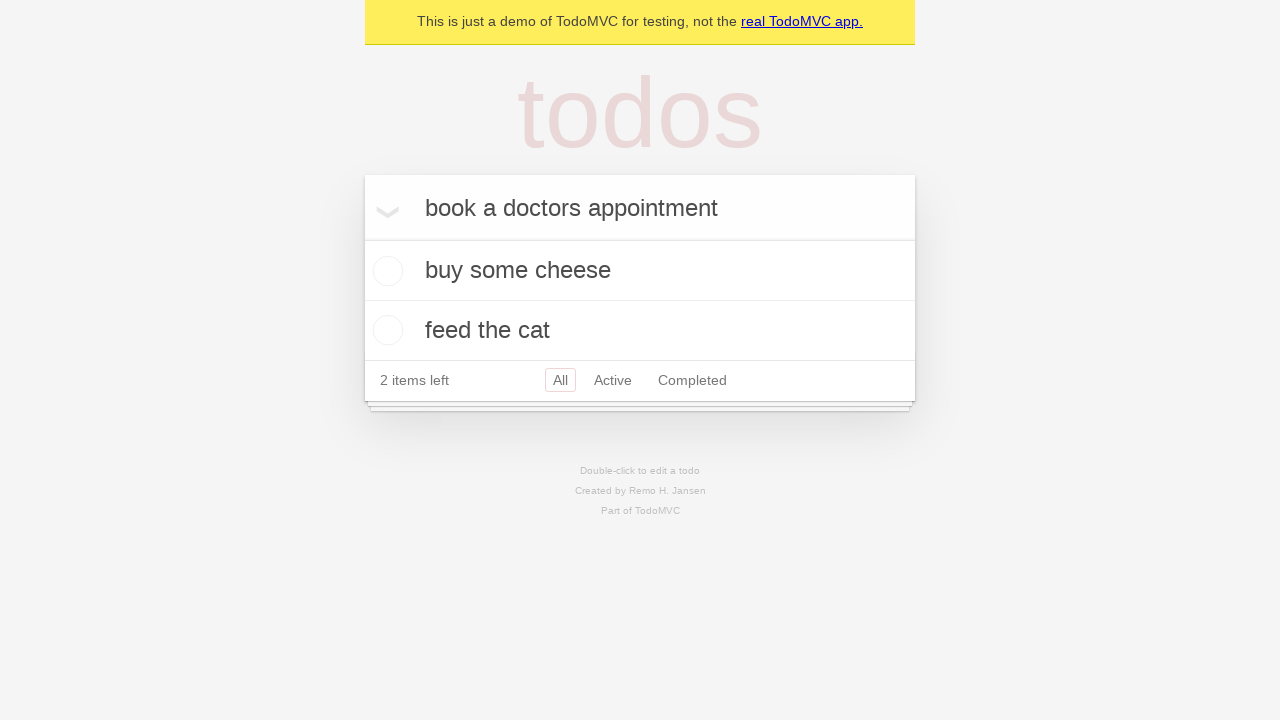

Pressed Enter to create todo 'book a doctors appointment' on internal:attr=[placeholder="What needs to be done?"i]
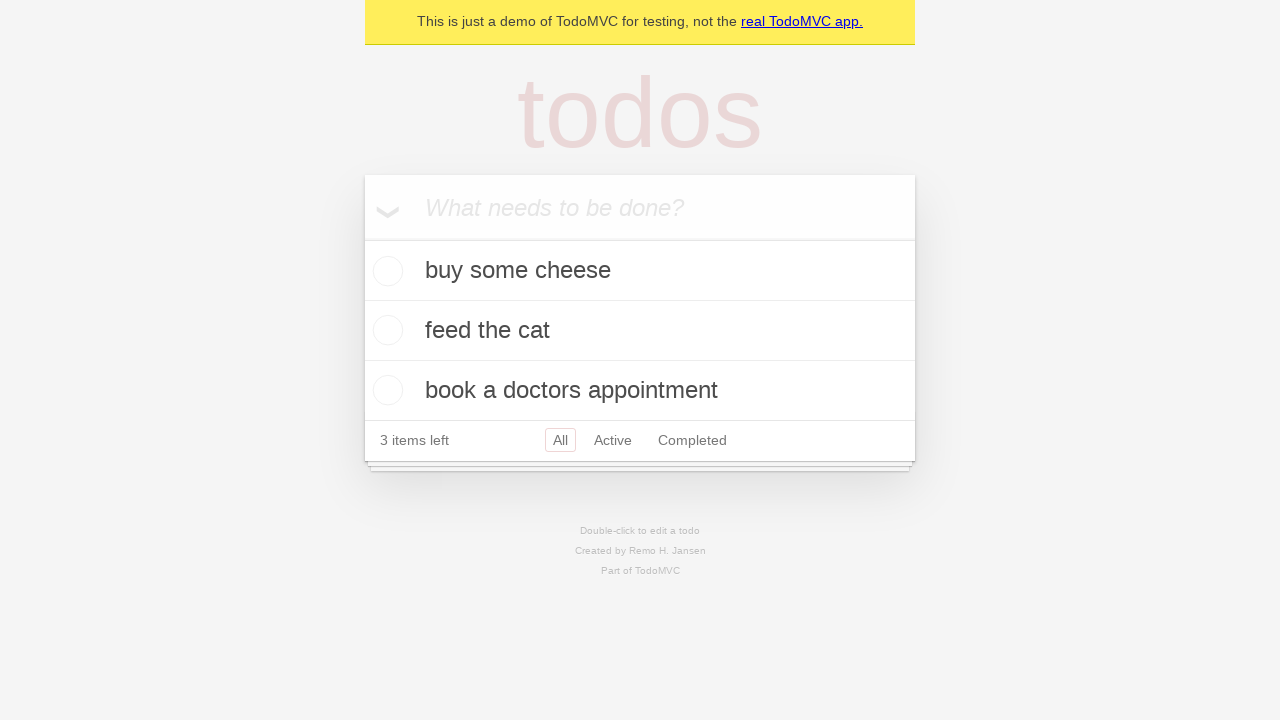

All three todos created and visible
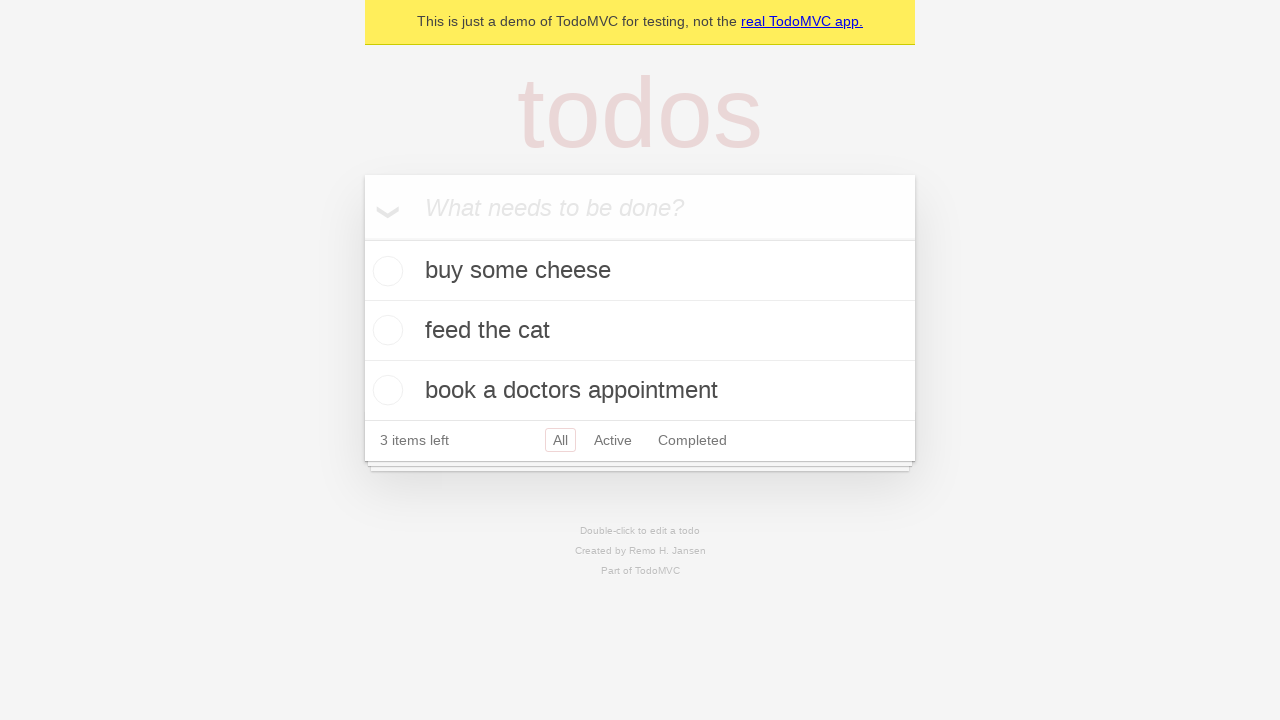

Double-clicked second todo to enter edit mode at (640, 331) on [data-testid='todo-item'] >> nth=1
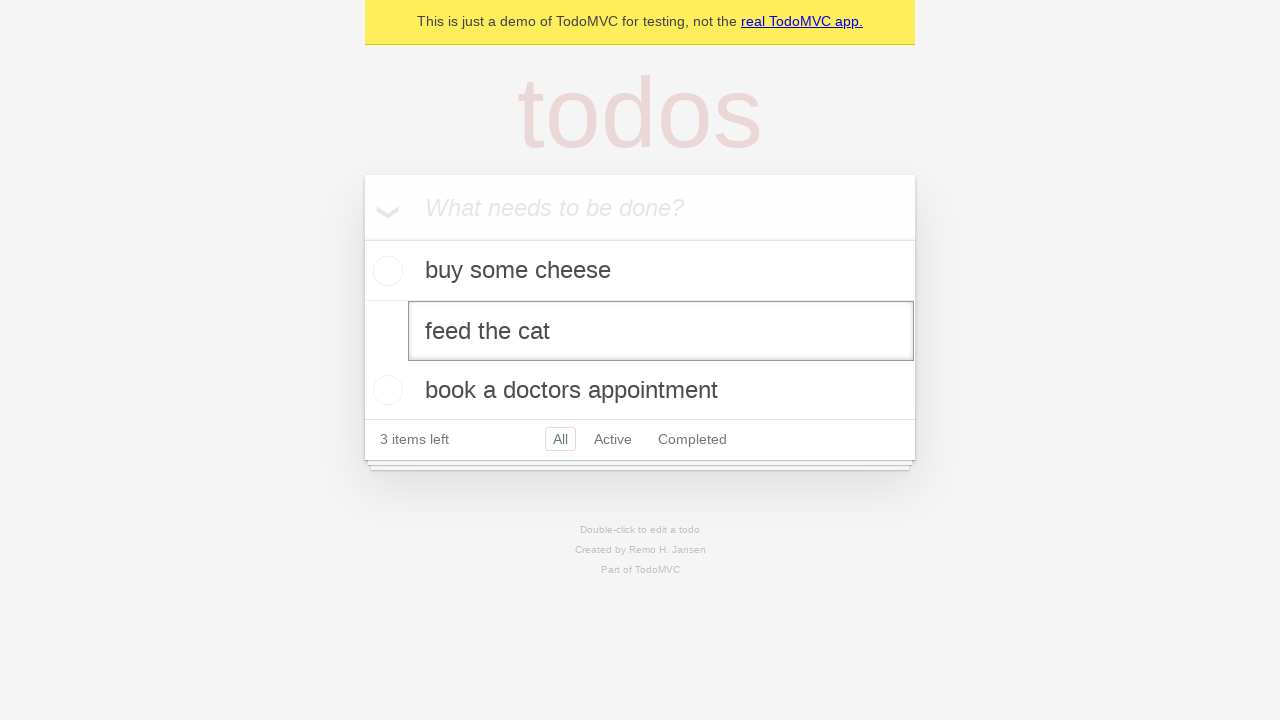

Filled edit field with 'buy some sausages' on [data-testid='todo-item'] >> nth=1 >> internal:role=textbox[name="Edit"i]
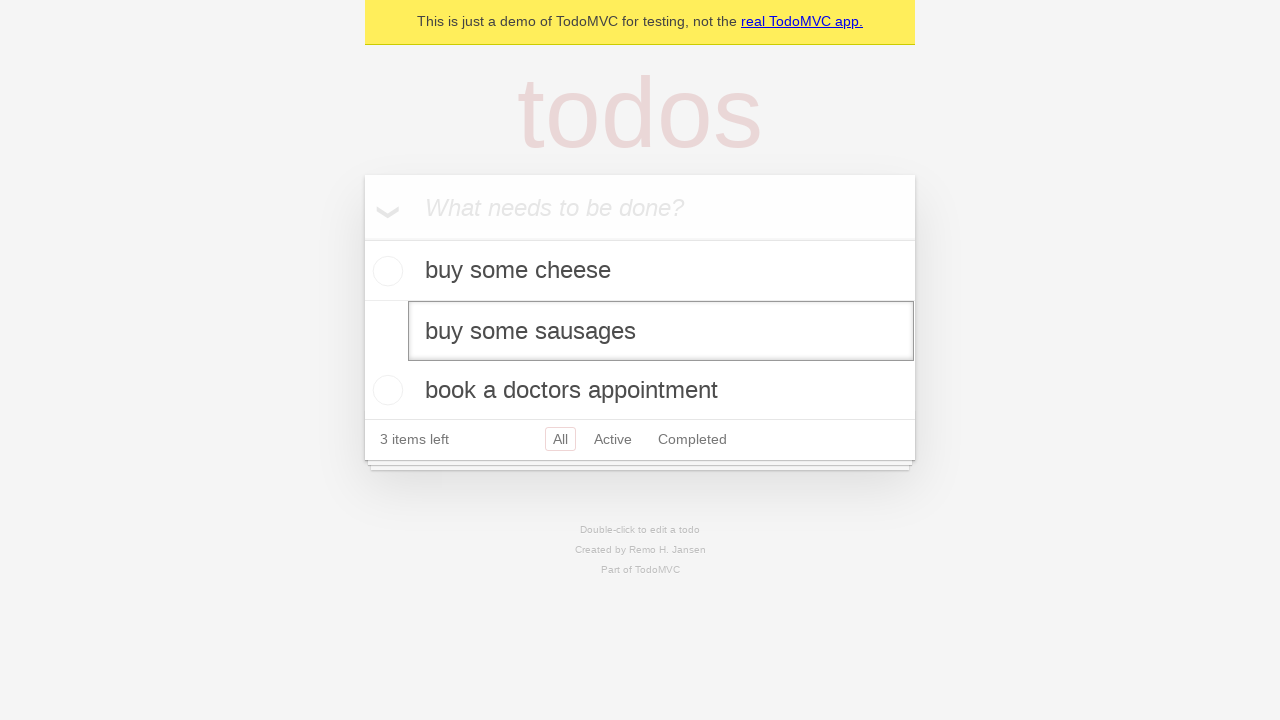

Pressed Escape to cancel edit and revert todo text on [data-testid='todo-item'] >> nth=1 >> internal:role=textbox[name="Edit"i]
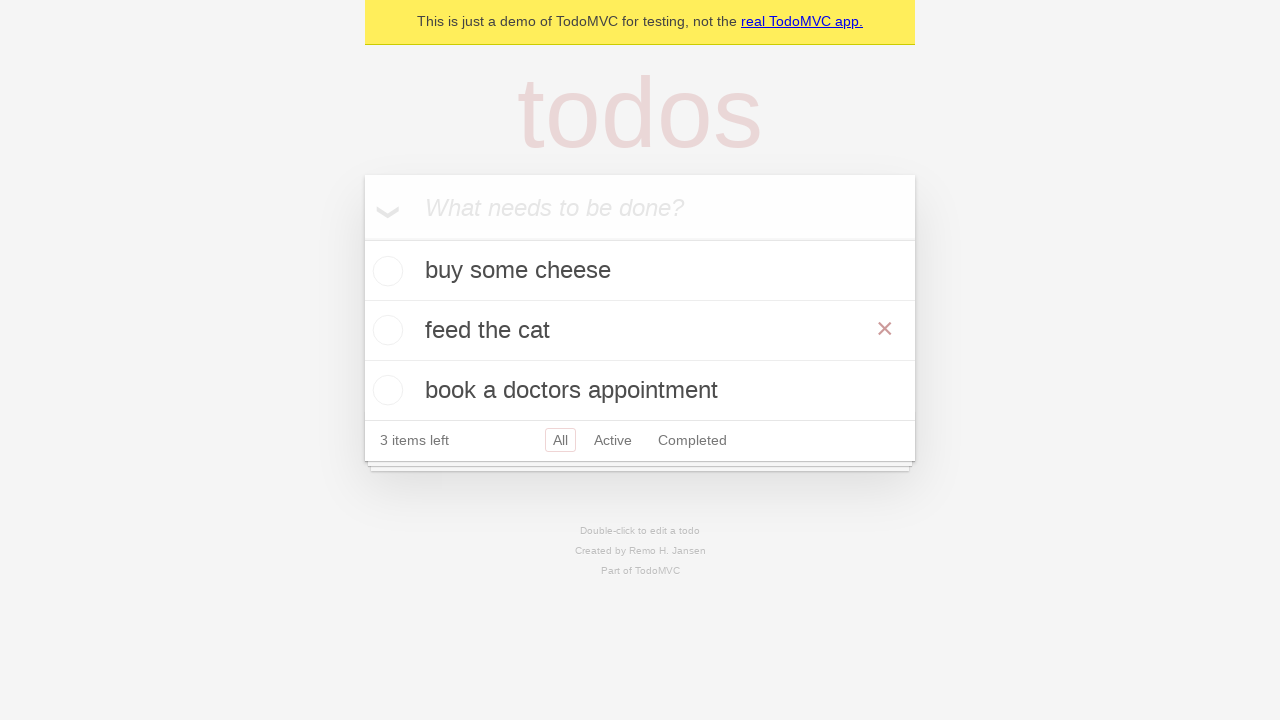

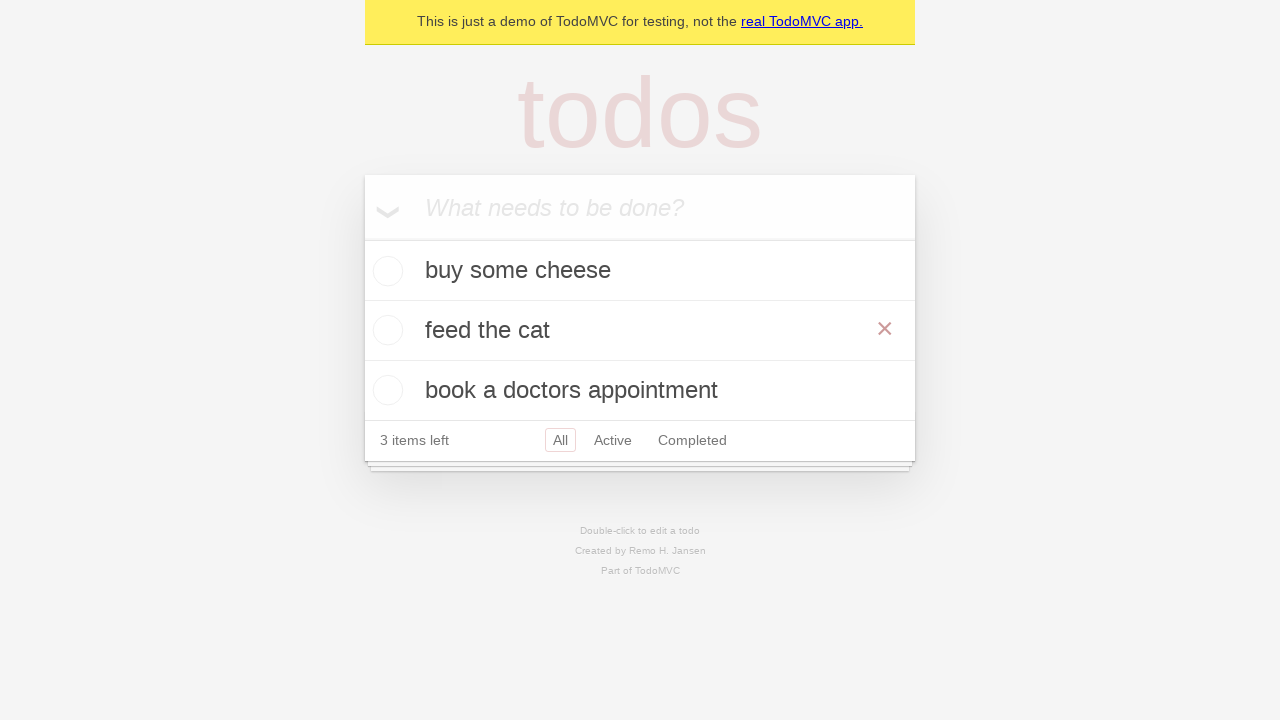